Tests AJAX data loading functionality by clicking a button that triggers an AJAX request and waiting for the response data to appear on the page.

Starting URL: http://uitestingplayground.com/ajax

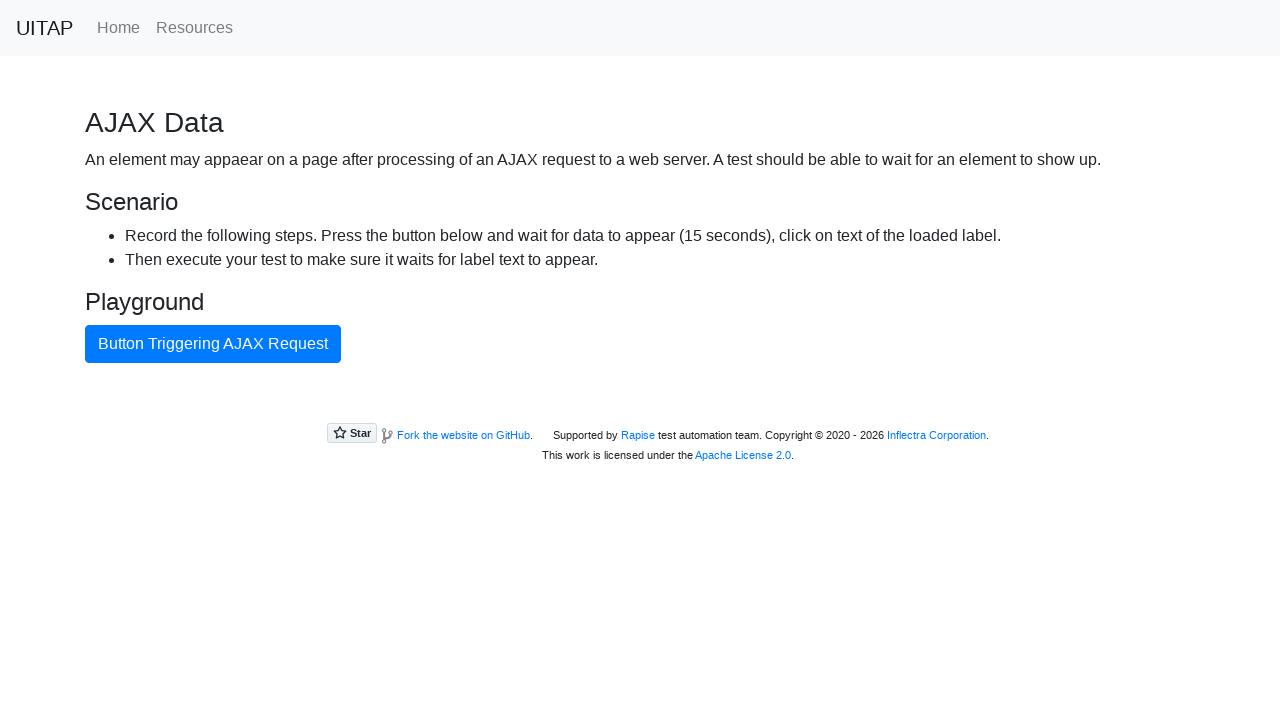

Clicked AJAX button to trigger data load request at (213, 344) on #ajaxButton
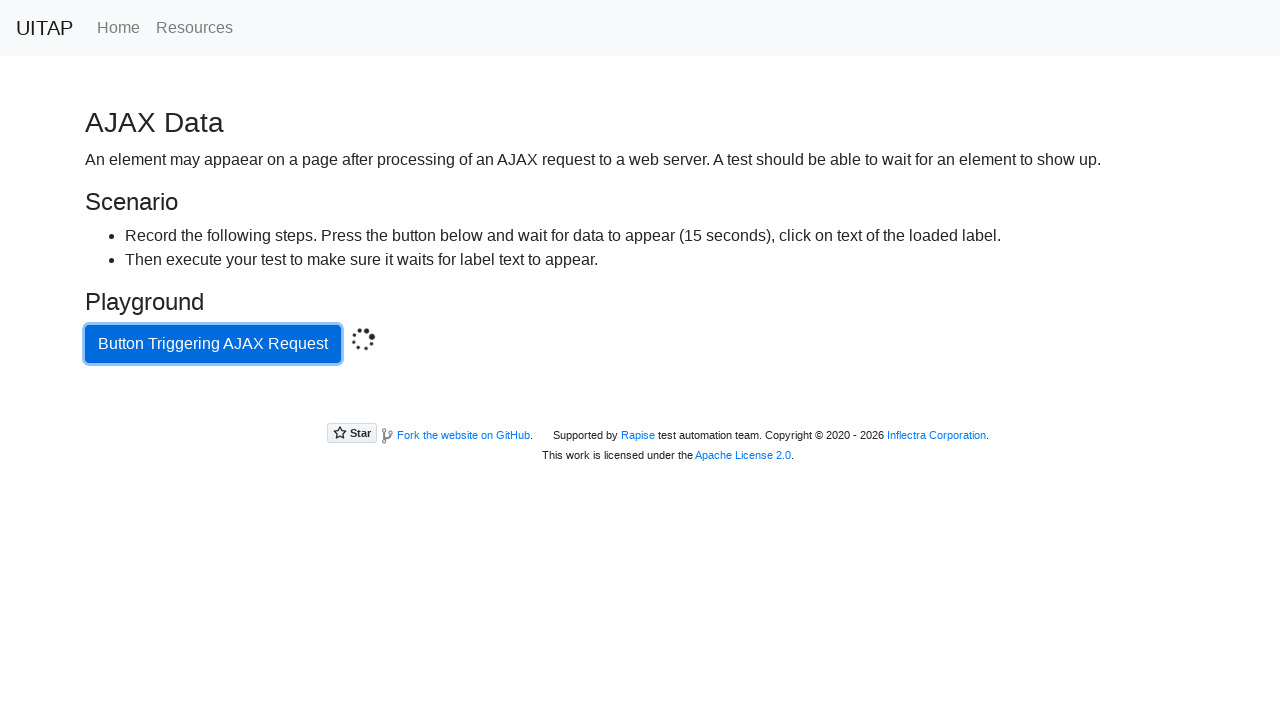

AJAX response data appeared on page (green success element loaded)
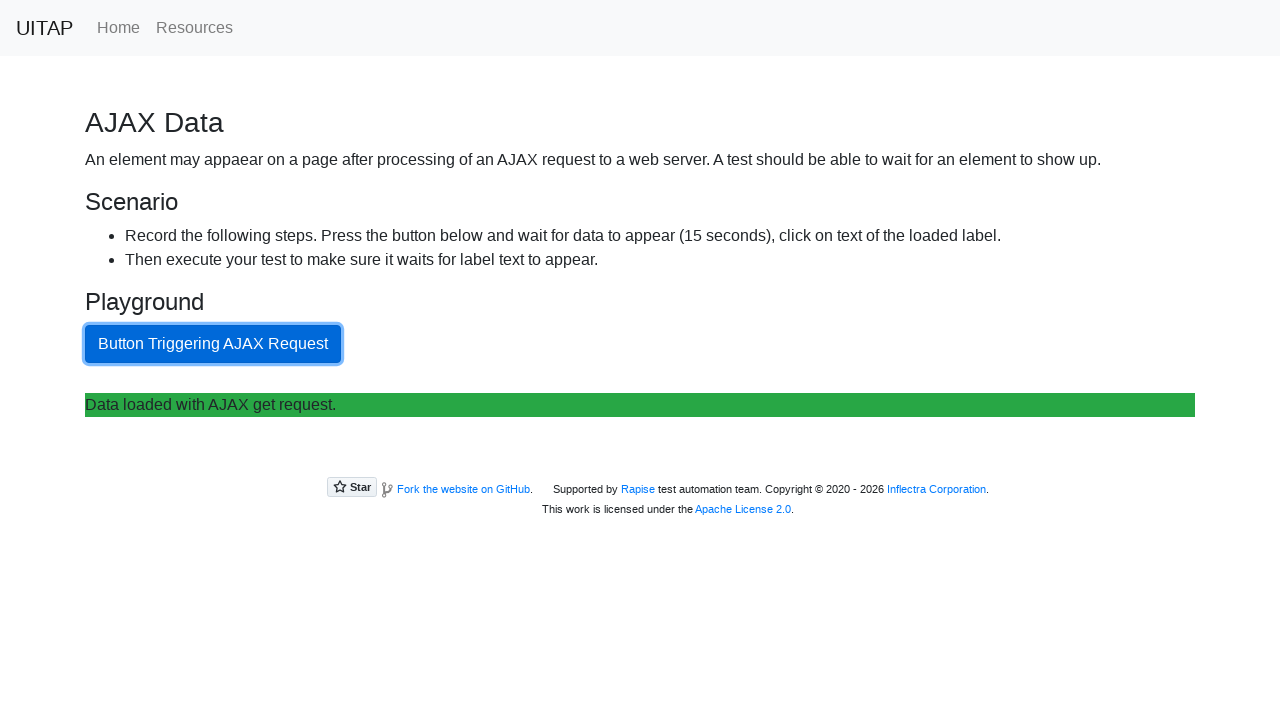

Retrieved loaded text content: Data loaded with AJAX get request.
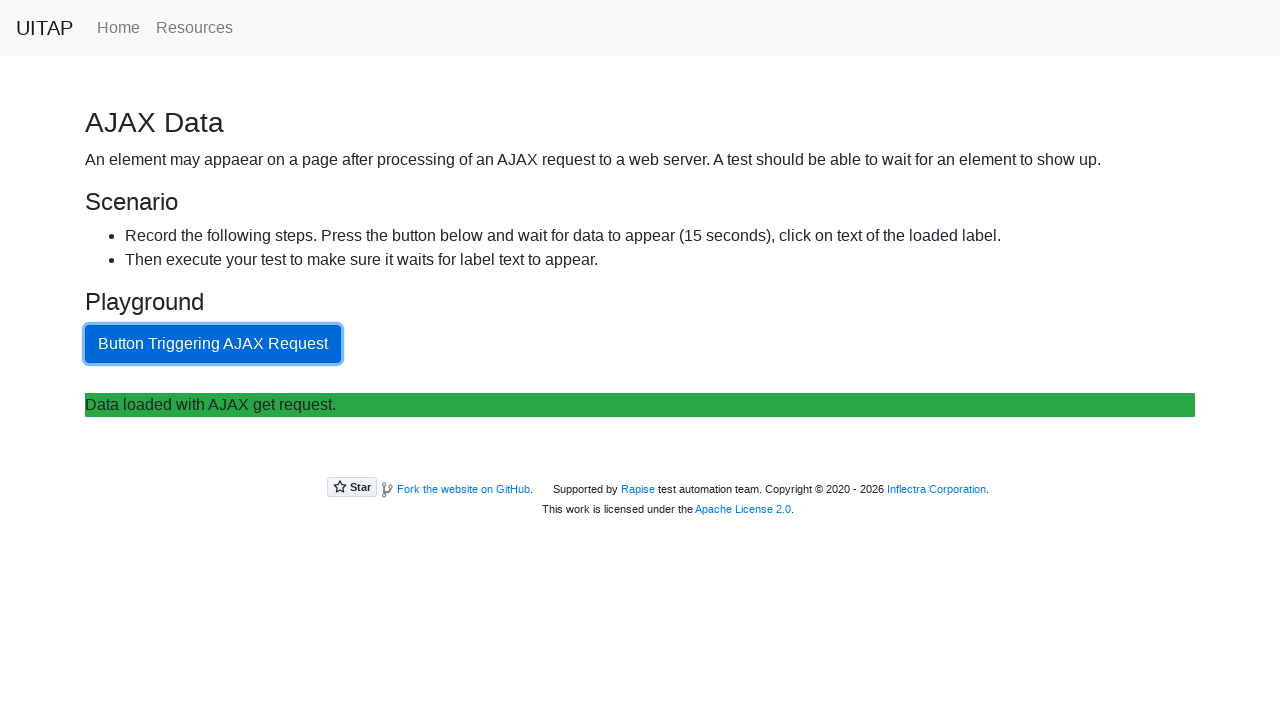

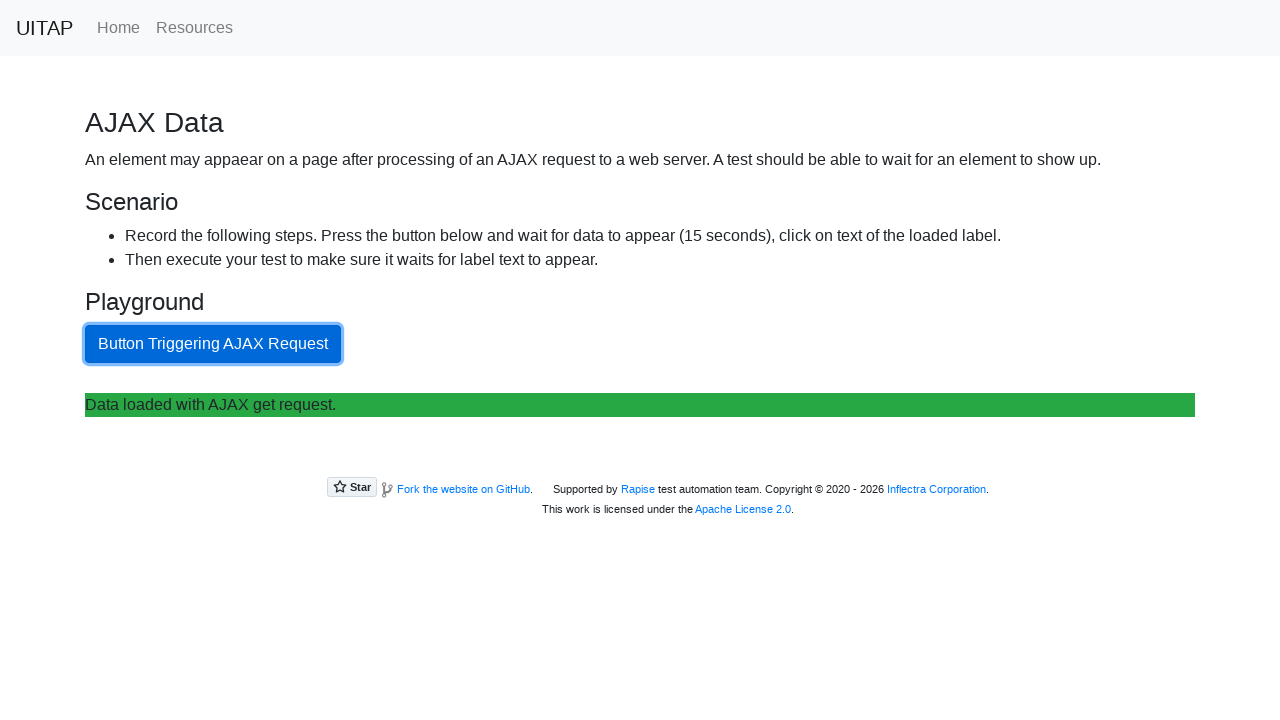